Navigates to the Calley Pro features page and verifies it loads successfully across different viewport sizes

Starting URL: https://www.getcalley.com/calley-pro-features/

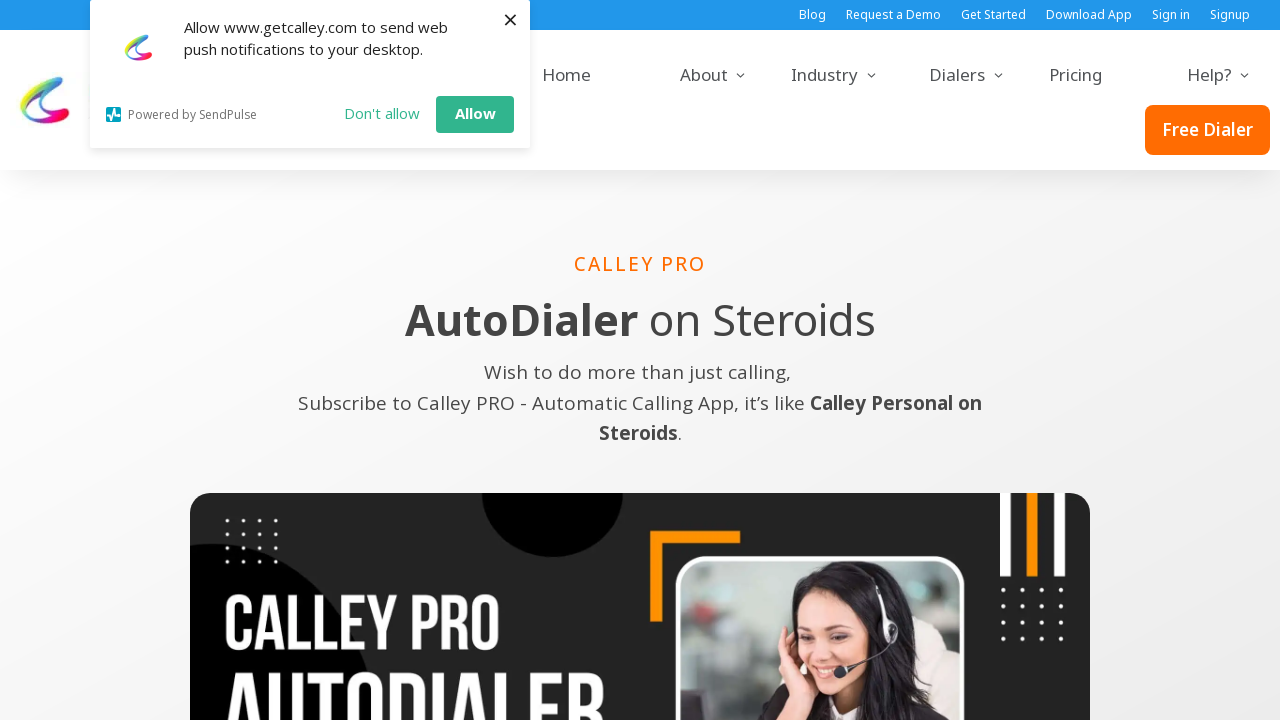

Waited for page to reach networkidle state at Calley Pro features page
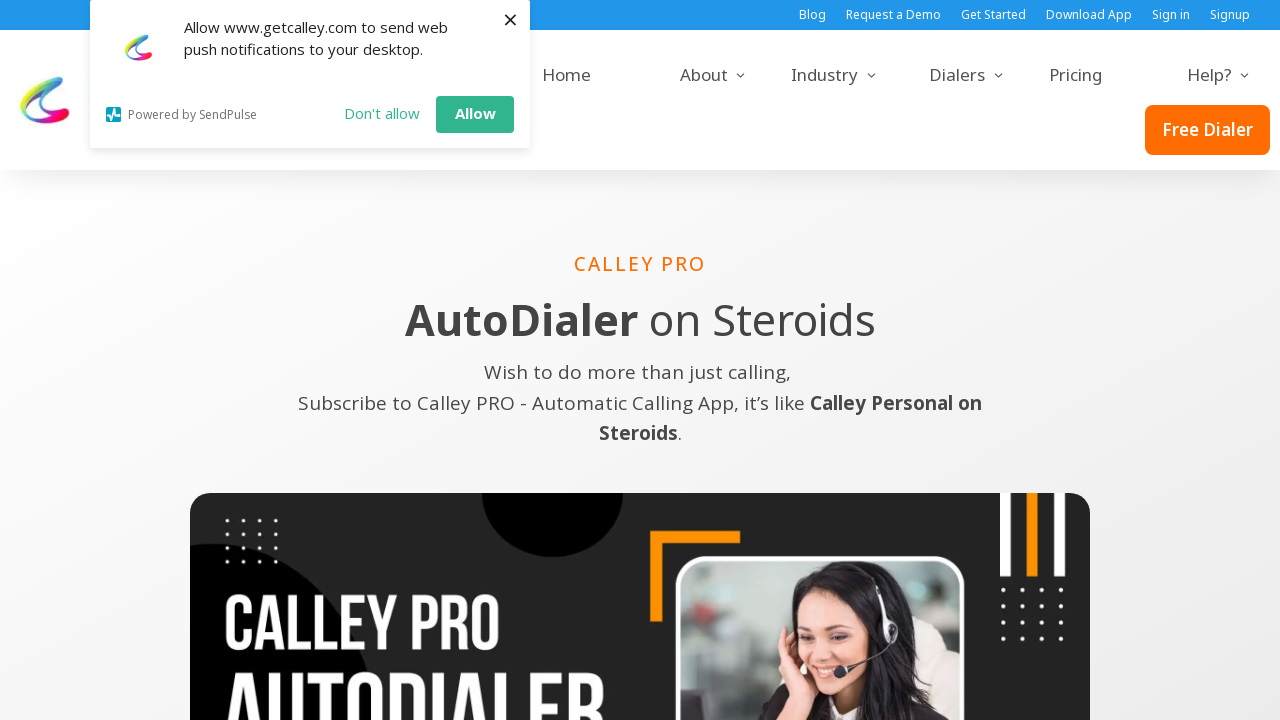

Waited 1000ms for page to fully render at 1920x1080 resolution
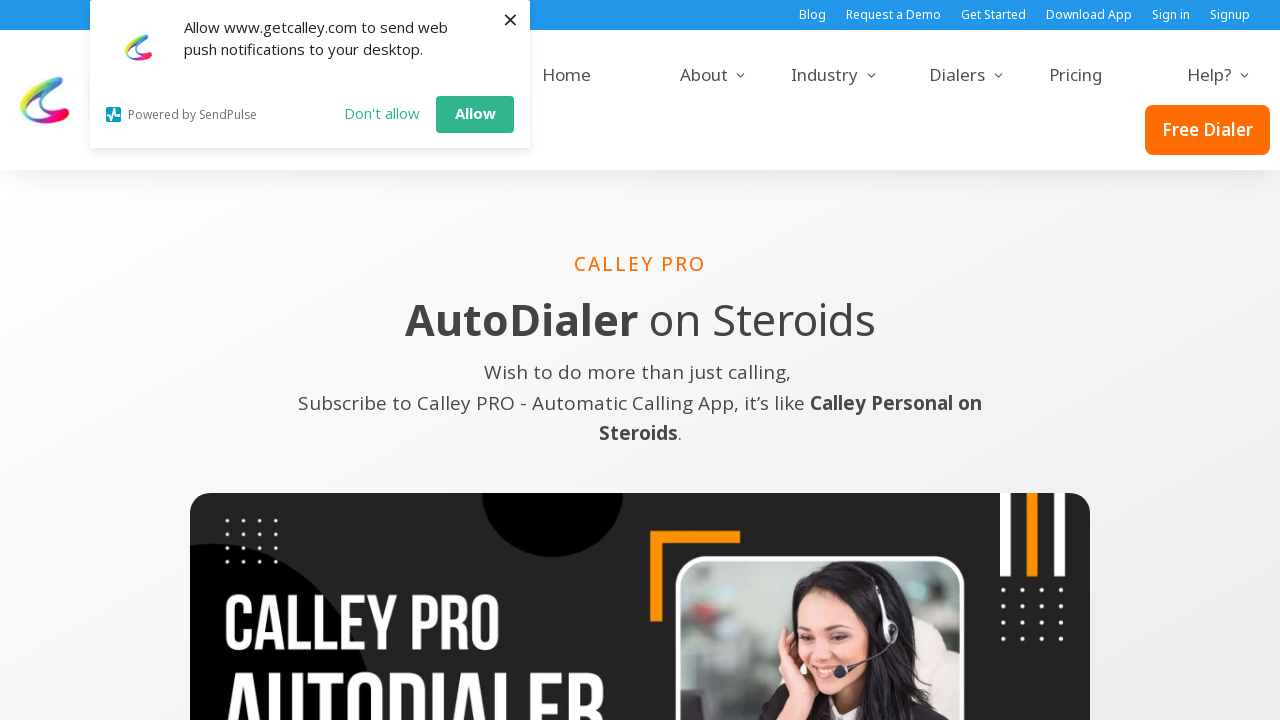

Set viewport size to 1366x768
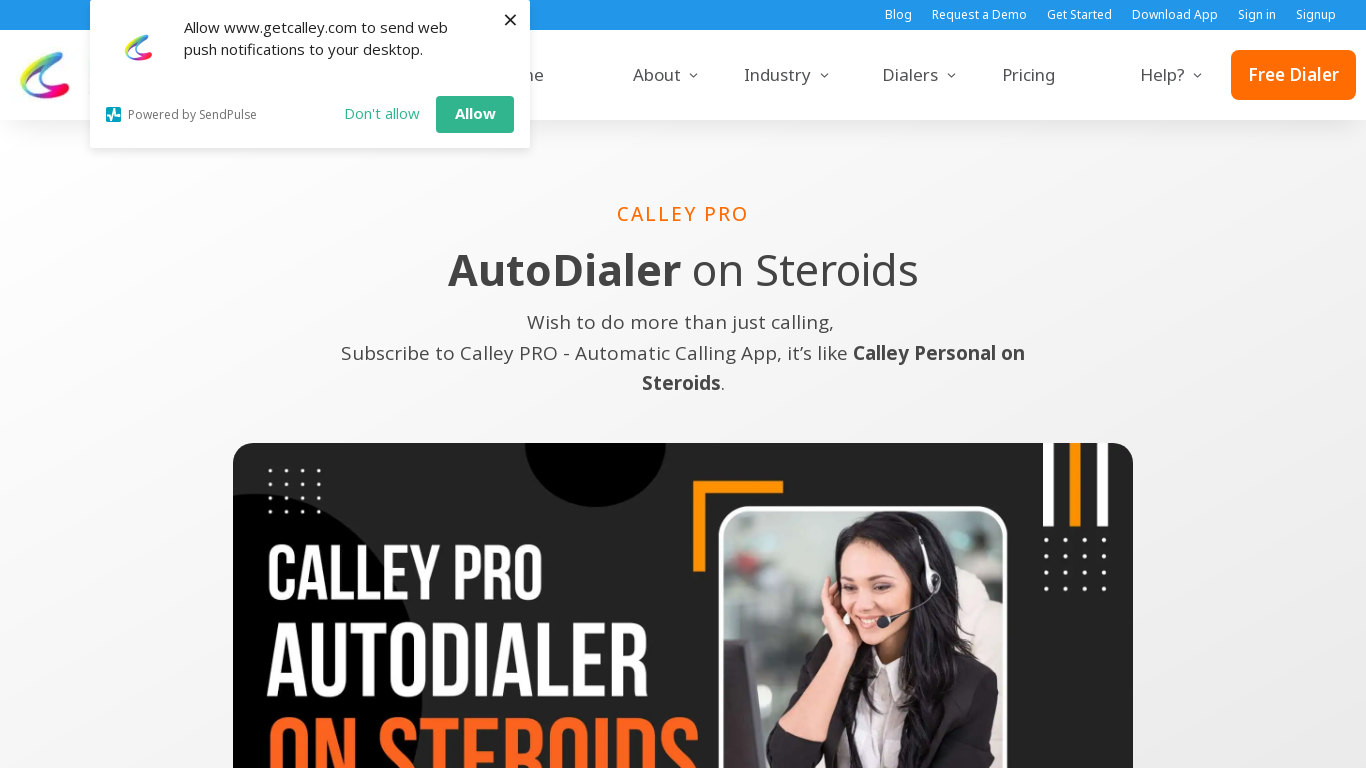

Waited 1000ms for page to adapt to 1366x768 viewport
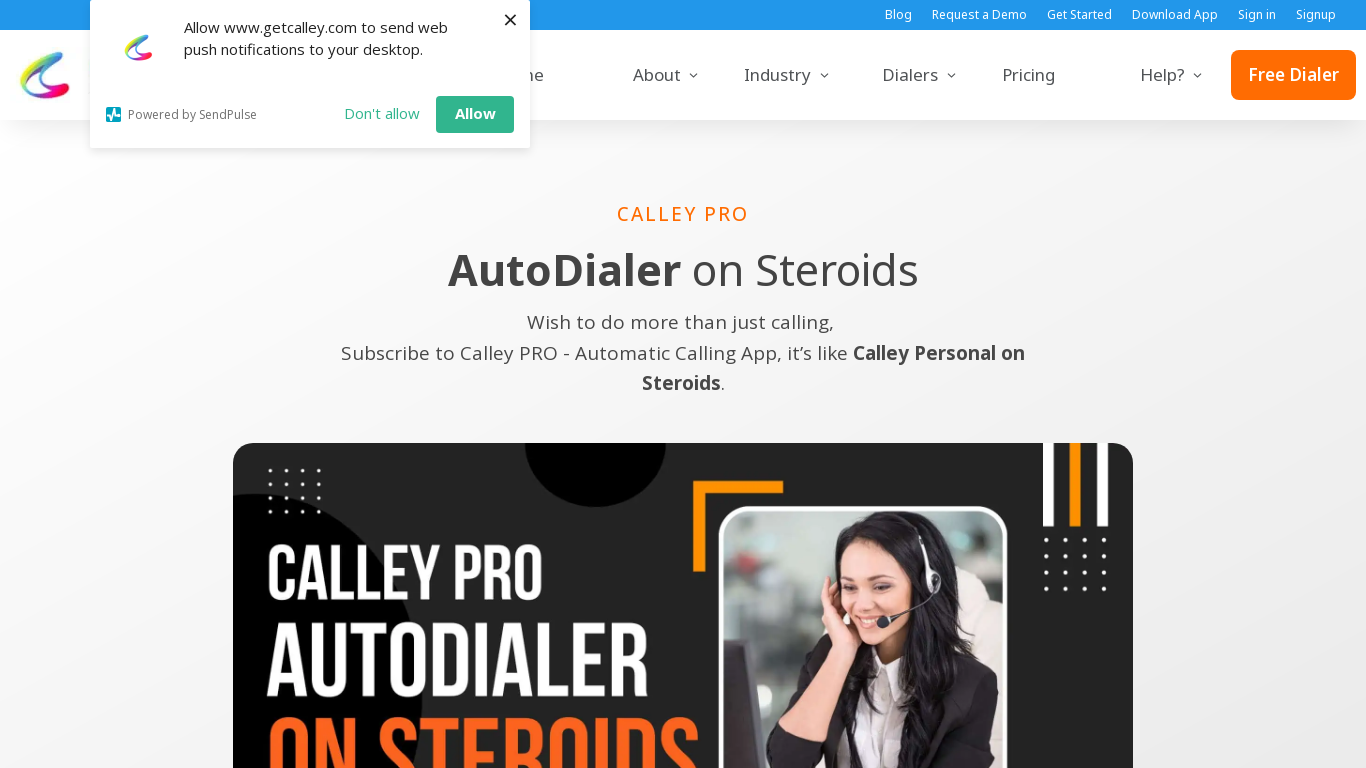

Set viewport size to 1536x864
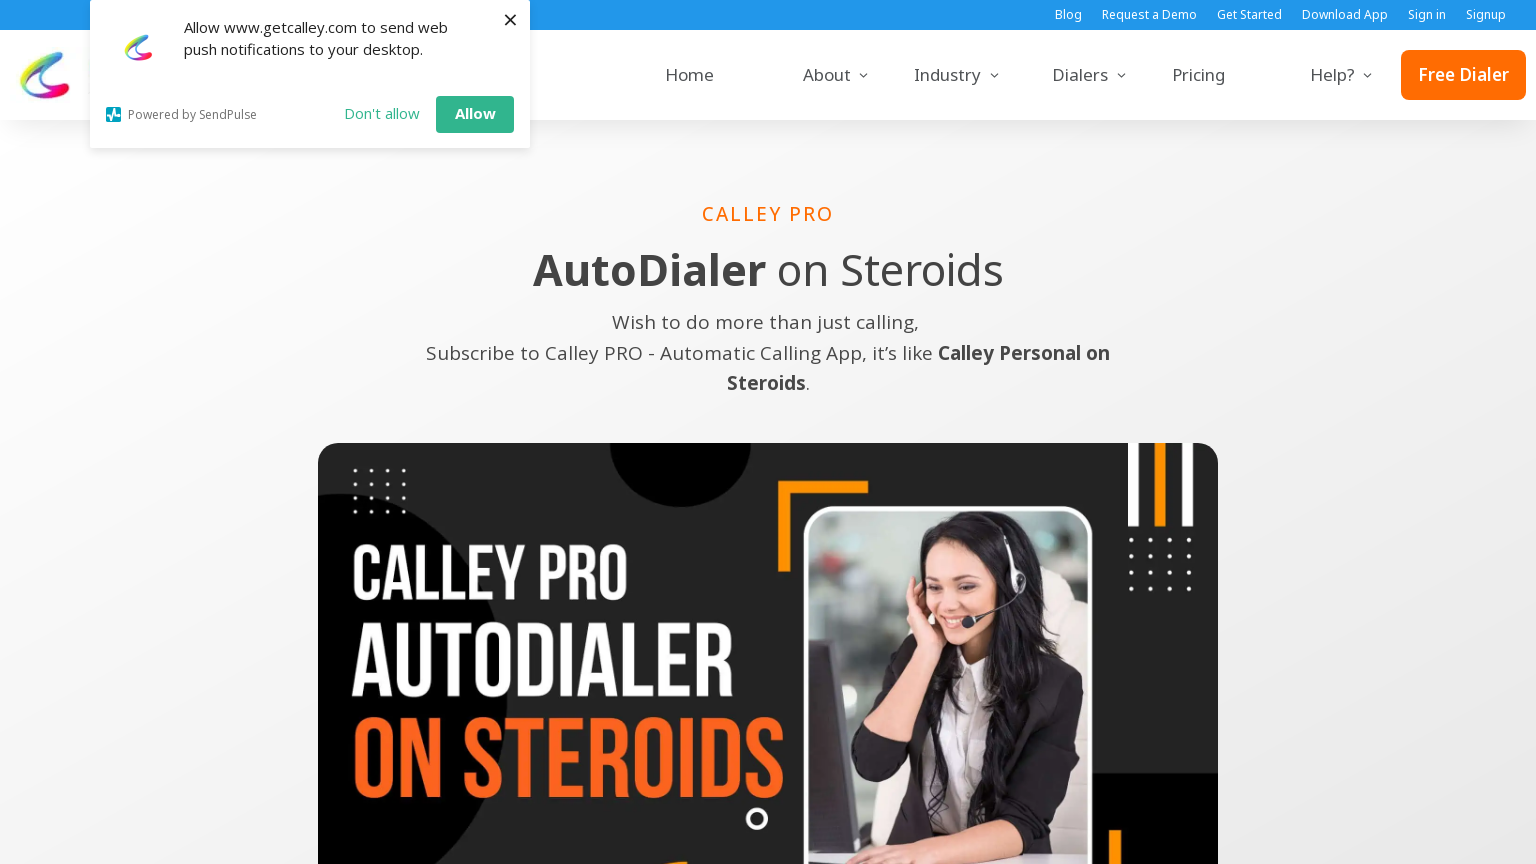

Waited 1000ms for page to adapt to 1536x864 viewport
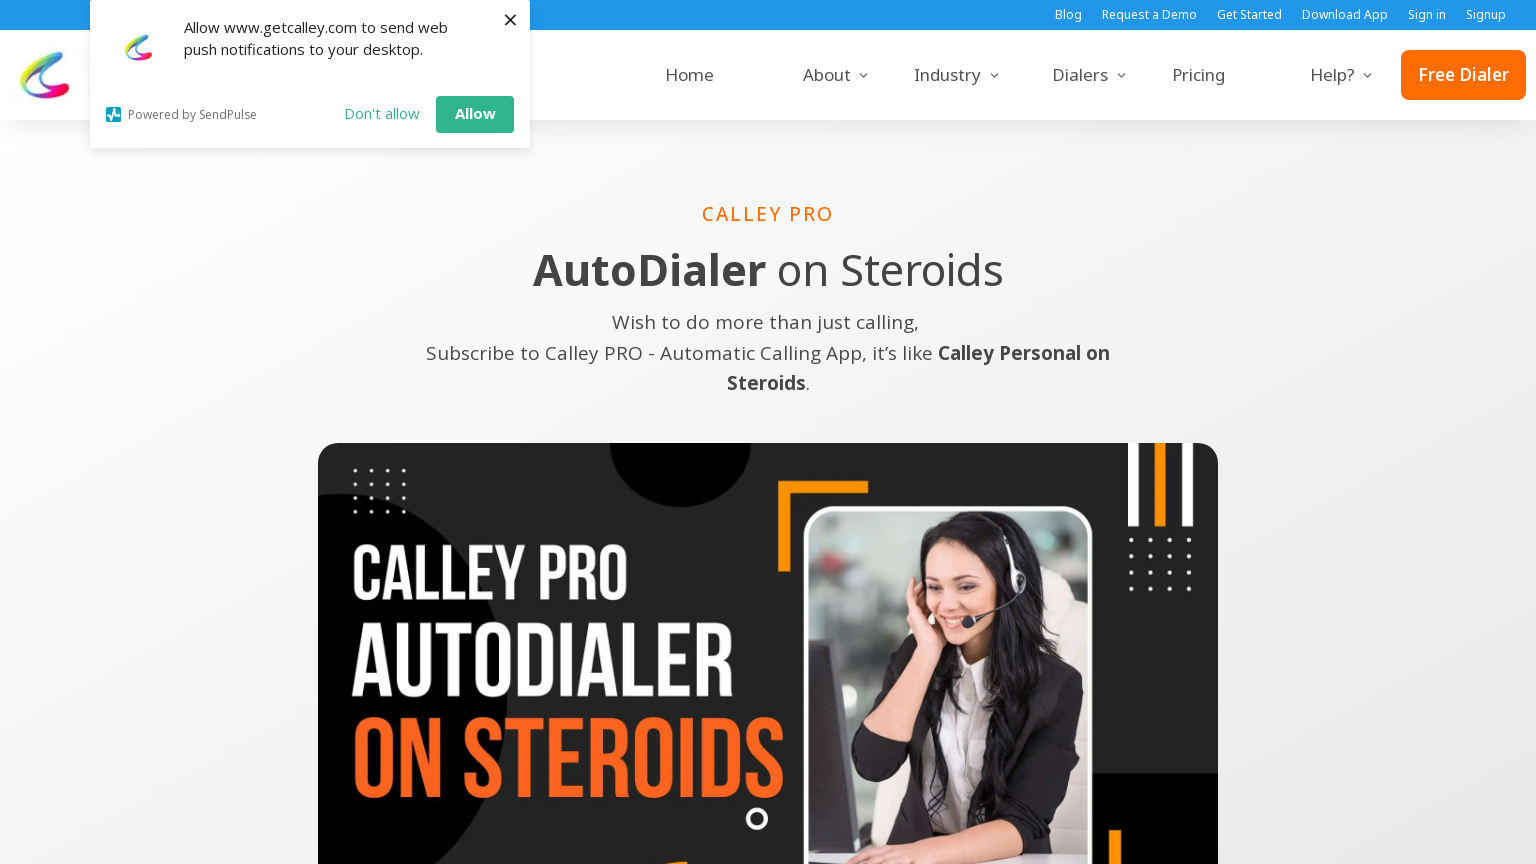

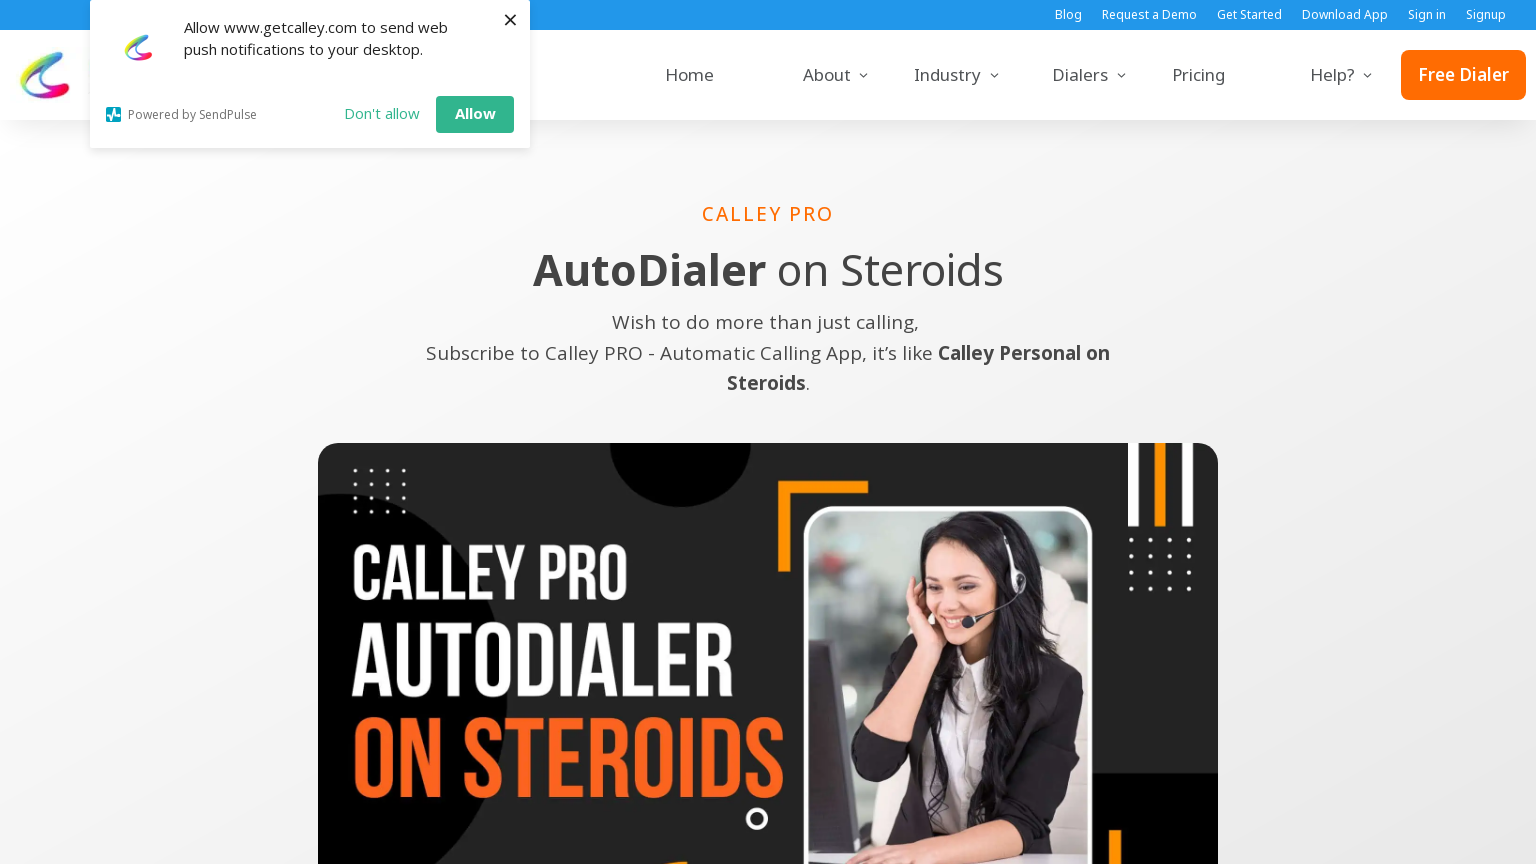